Tests a web form by filling a text box with a value, submitting the form, and verifying the success message is displayed

Starting URL: https://www.selenium.dev/selenium/web/web-form.html

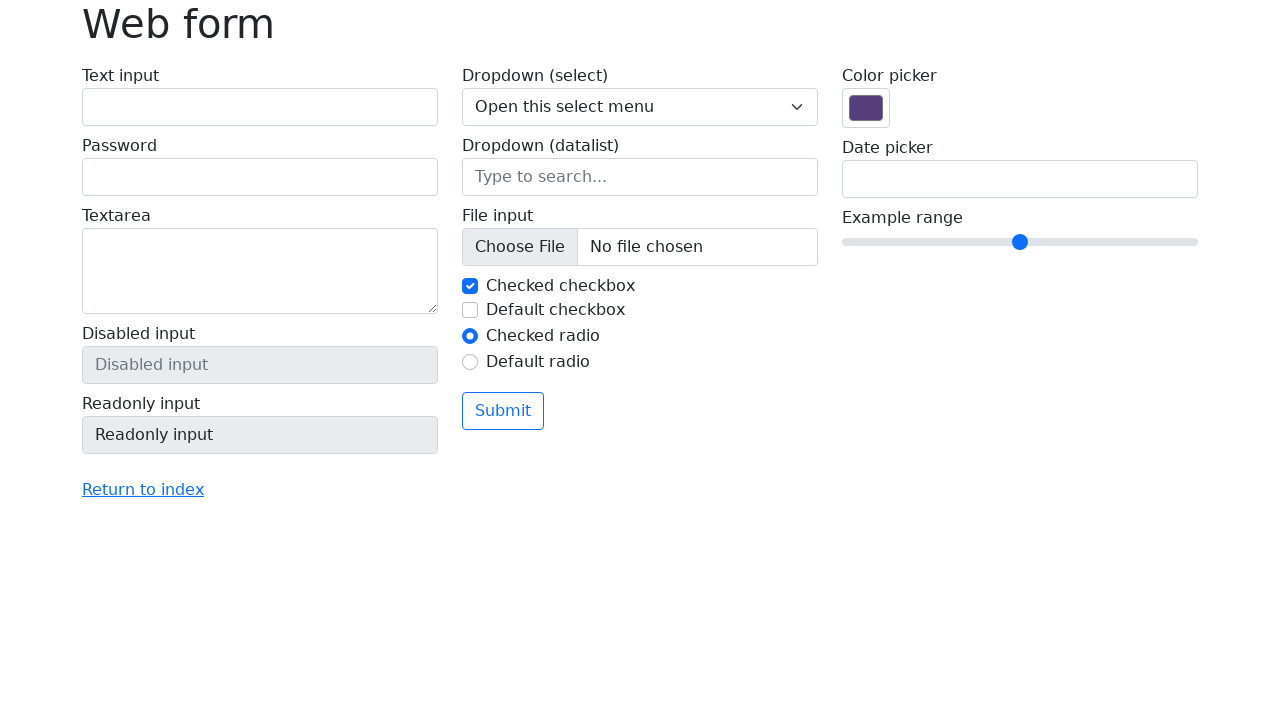

Verified page title is 'Web form'
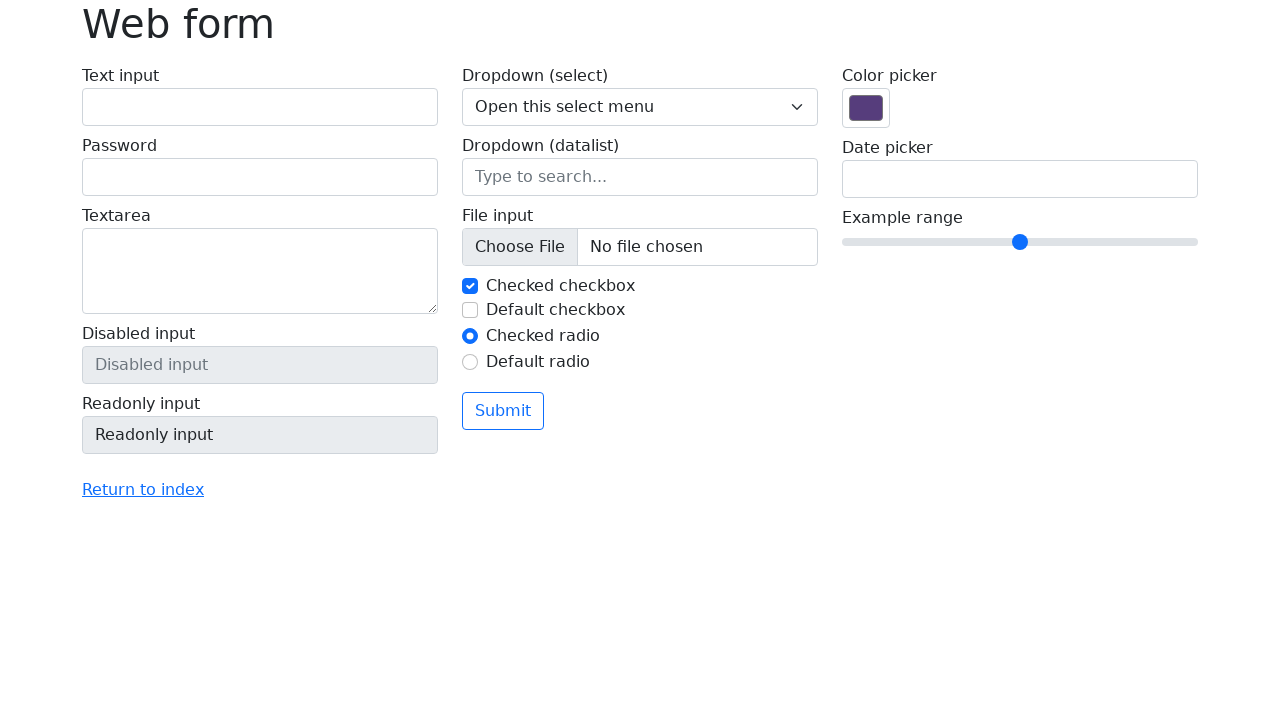

Filled text box with 'Selenium' on input[name='my-text']
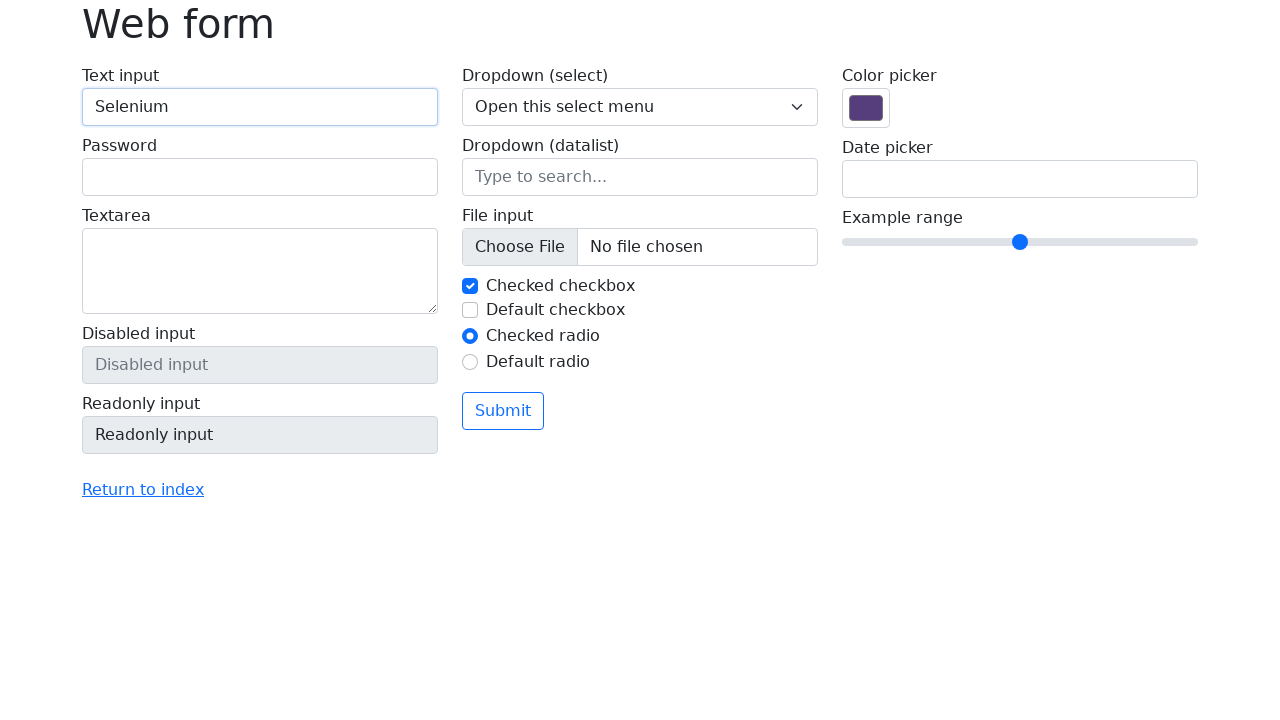

Clicked the submit button at (503, 411) on button
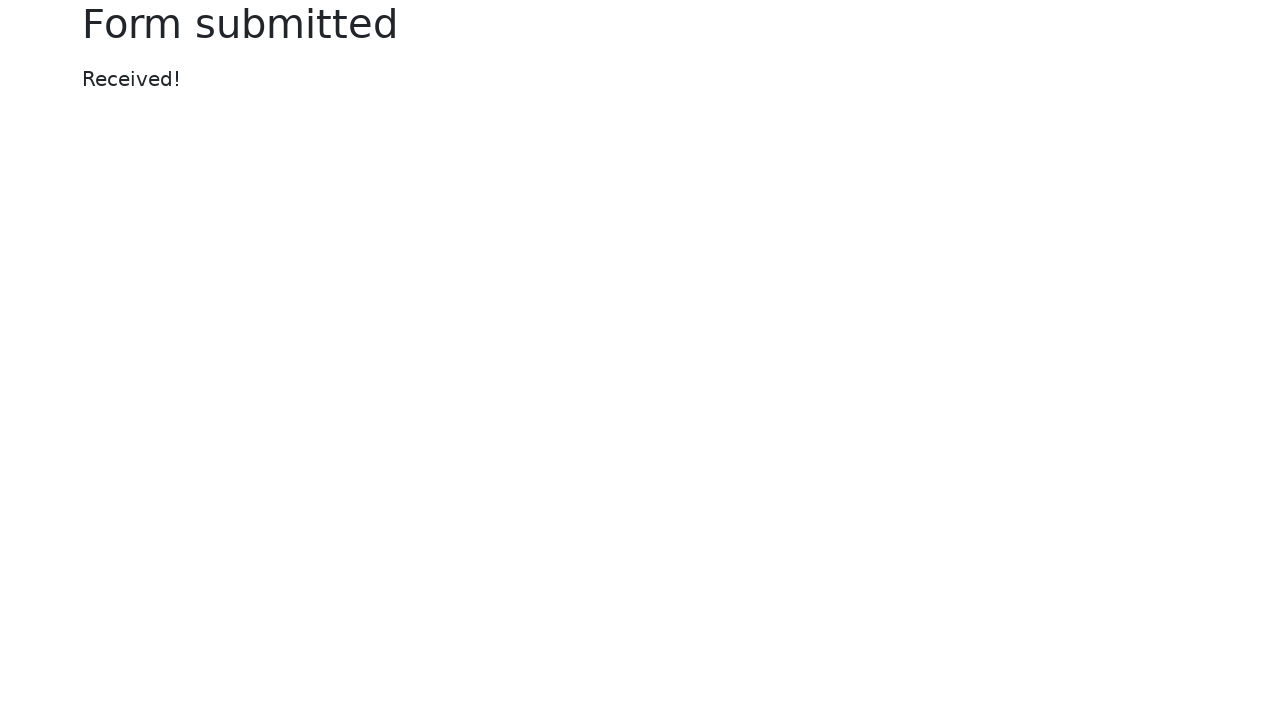

Verified success message displays 'Received!'
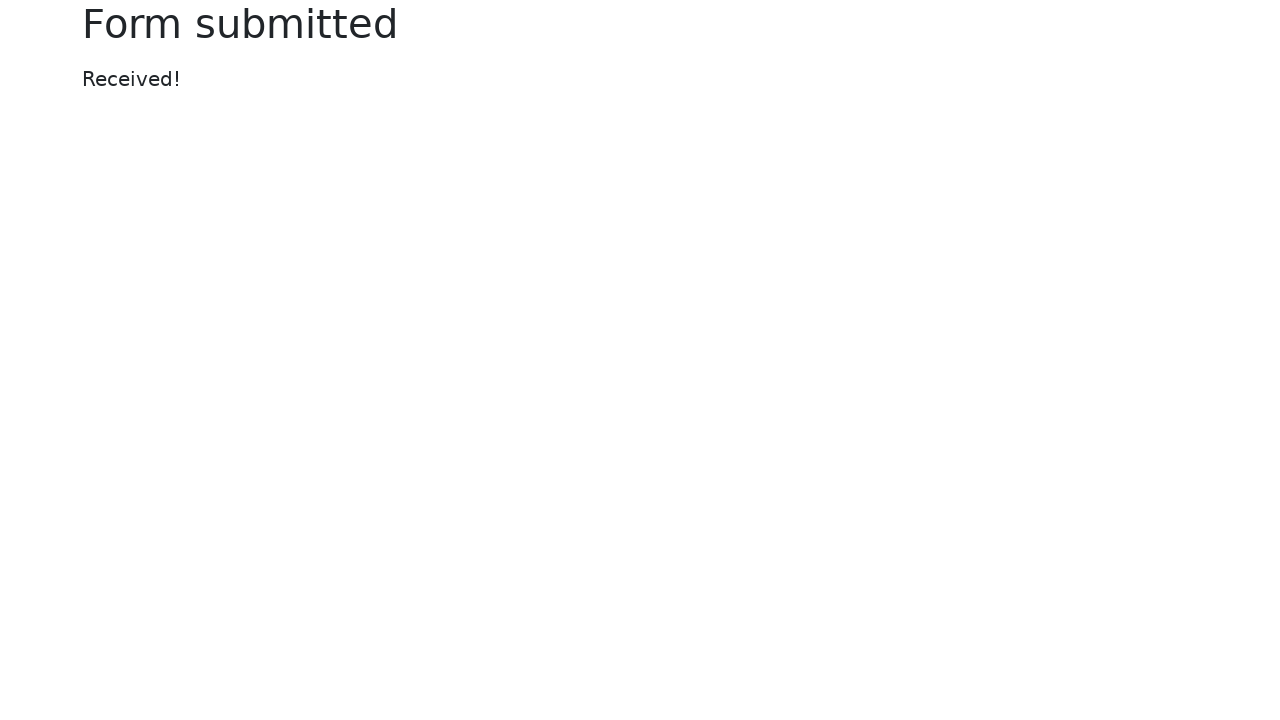

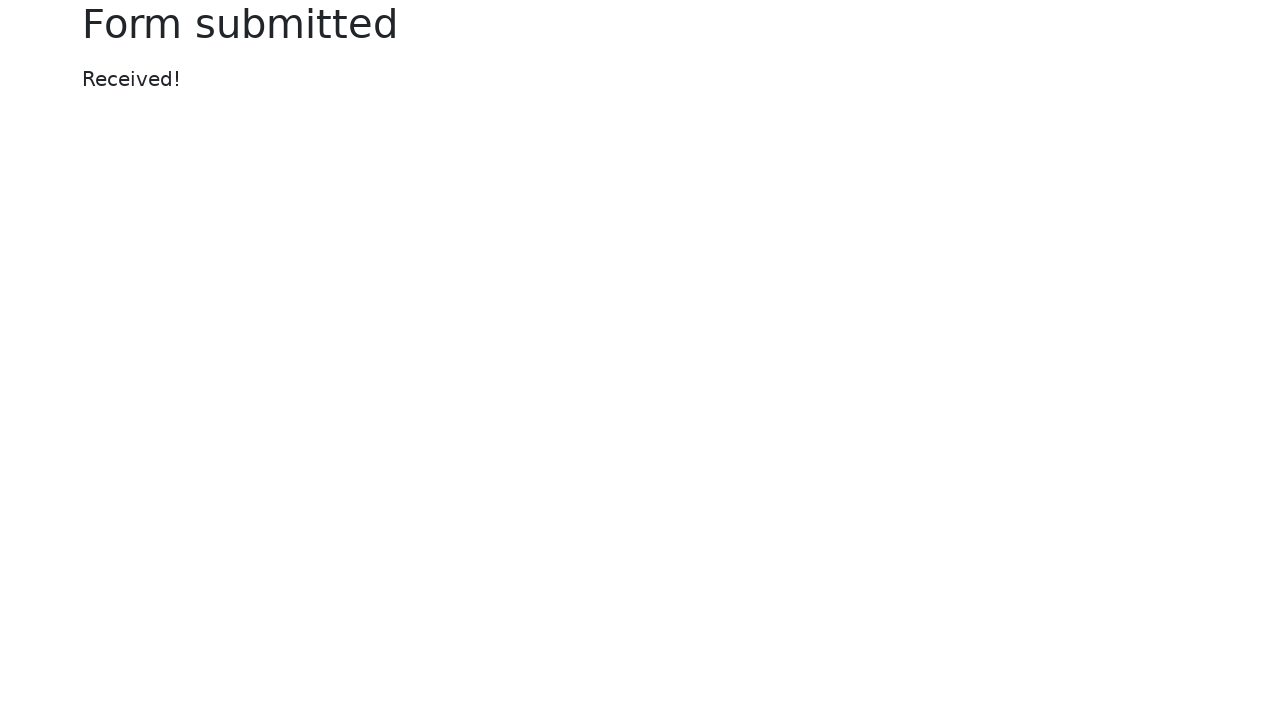